Tests the search functionality on python.org by entering "pycon" as a search query and verifying that search results are returned.

Starting URL: http://www.python.org

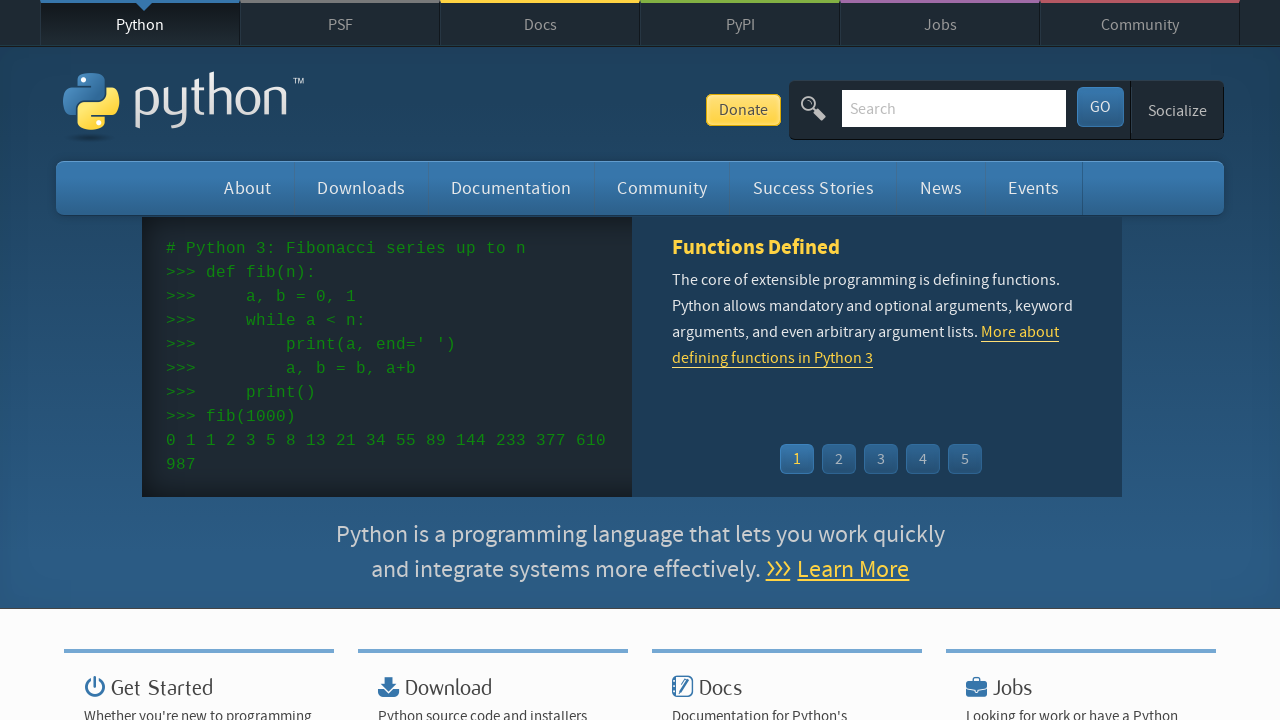

Verified 'Python' is in page title
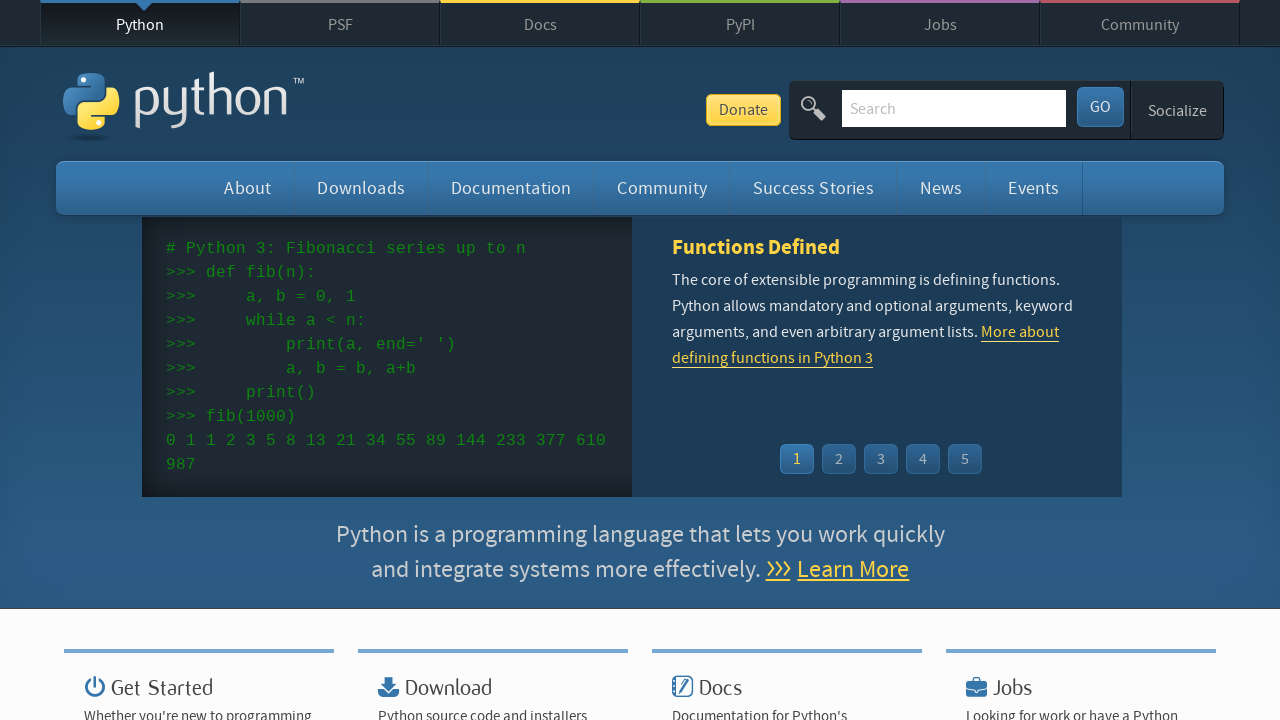

Filled search box with 'pycon' query on input[name='q']
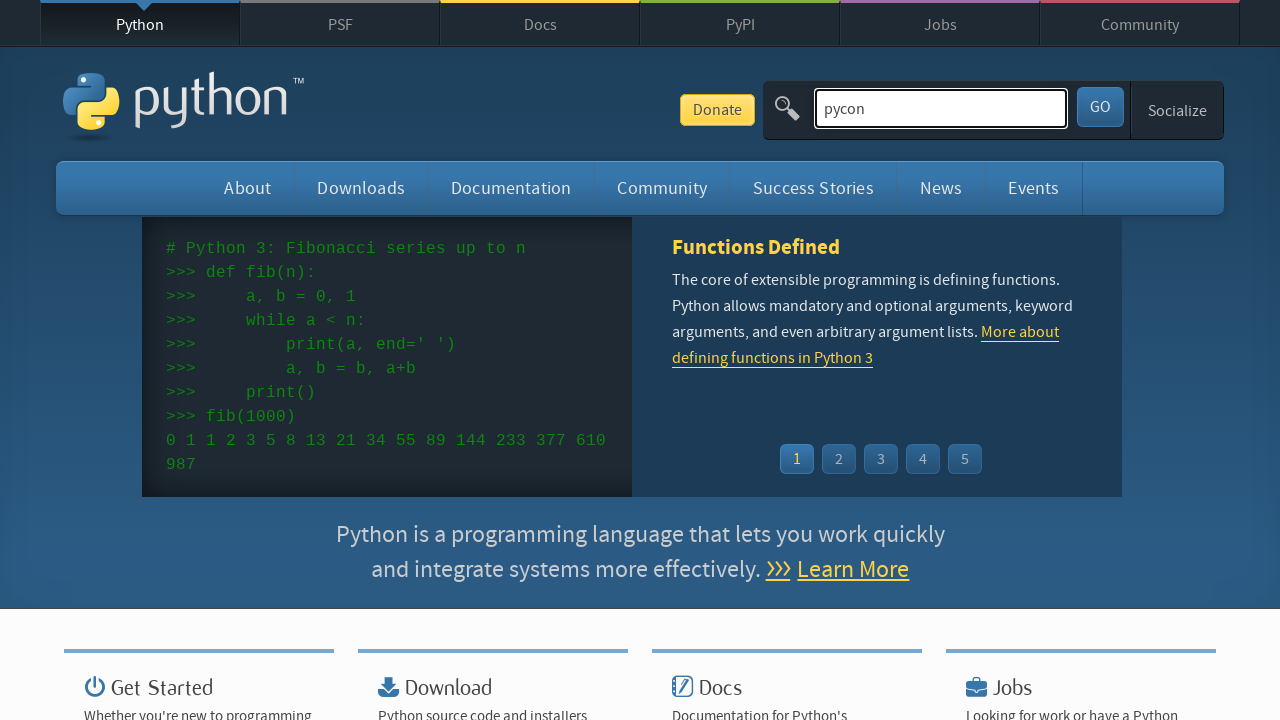

Pressed Enter to submit search query on input[name='q']
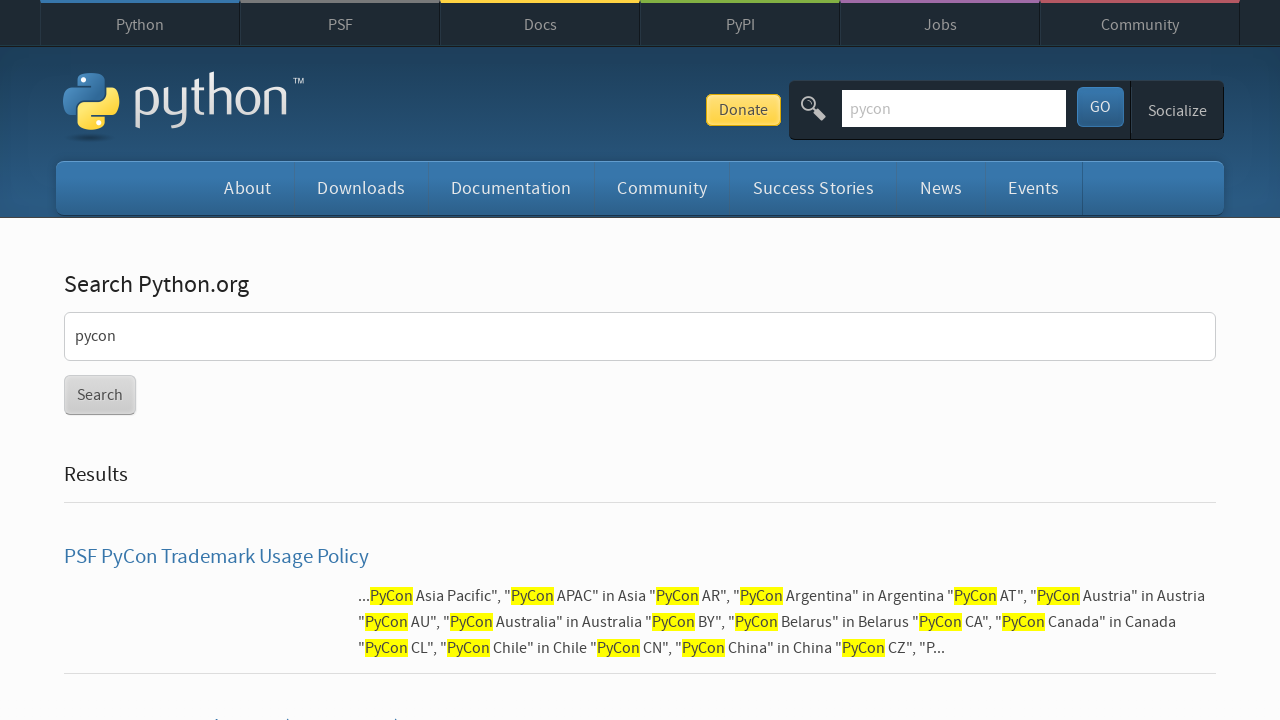

Waited for page to reach networkidle state
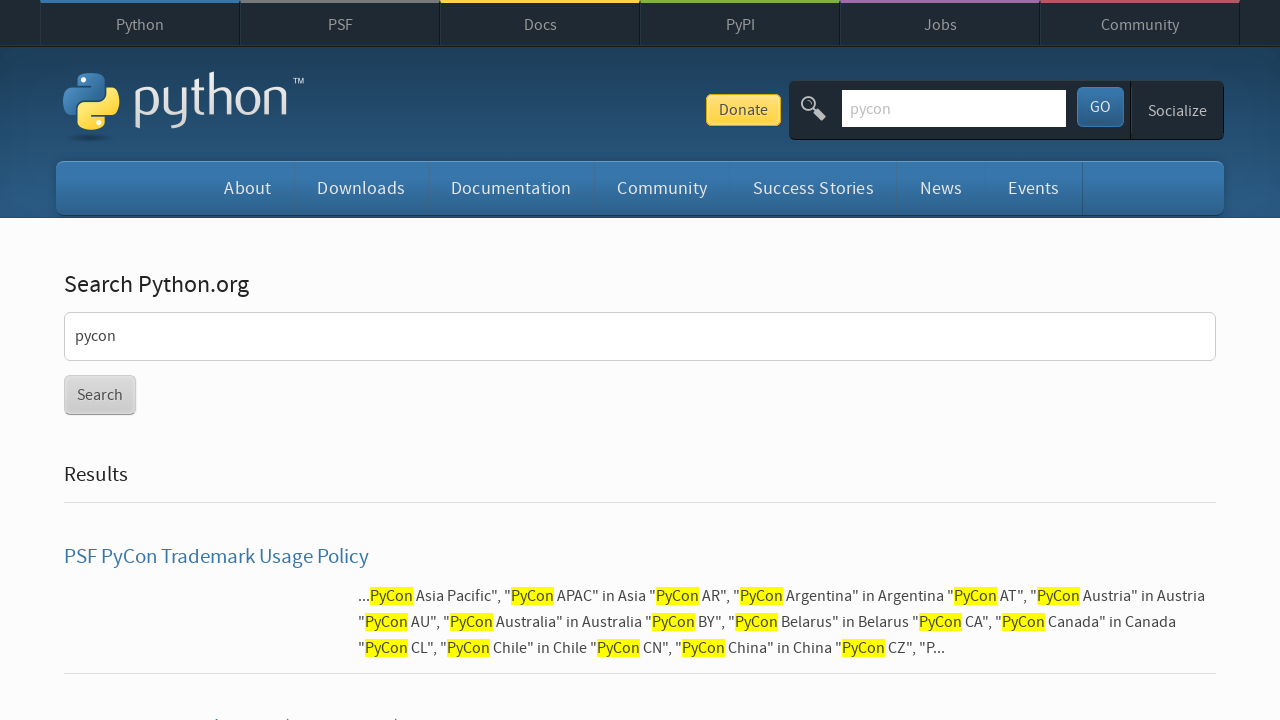

Verified search results were returned (no 'No results found' message)
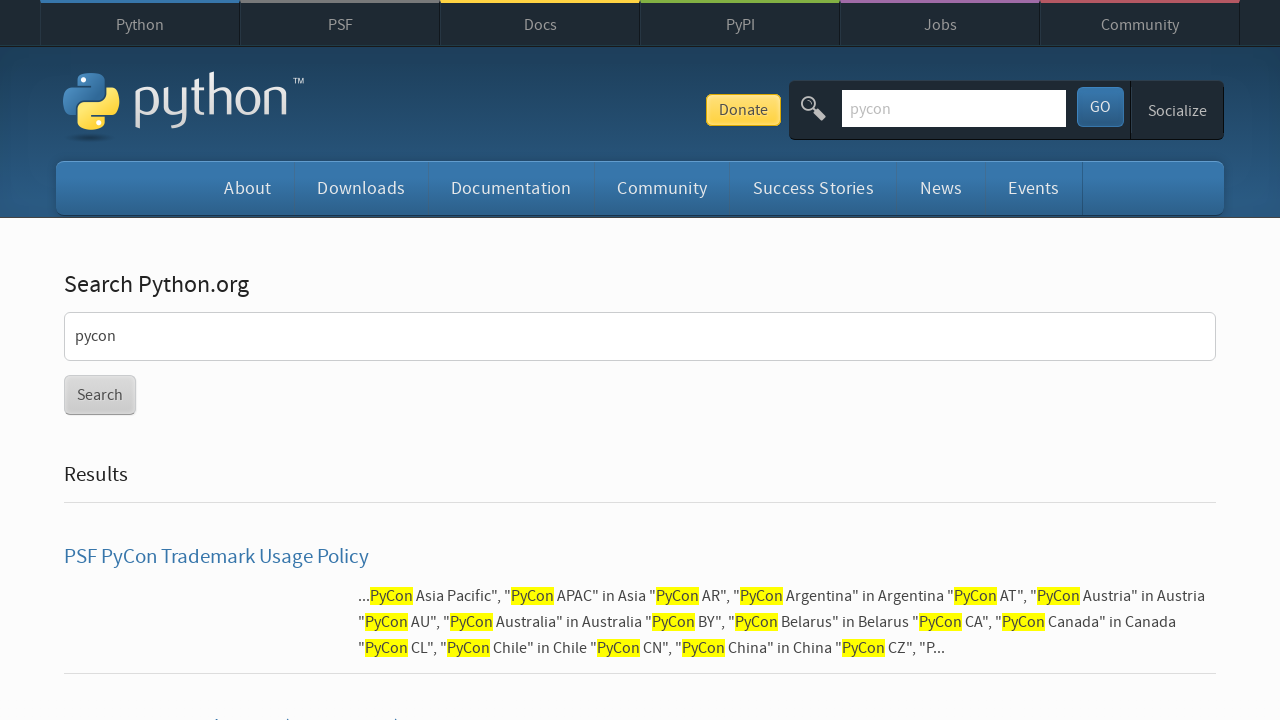

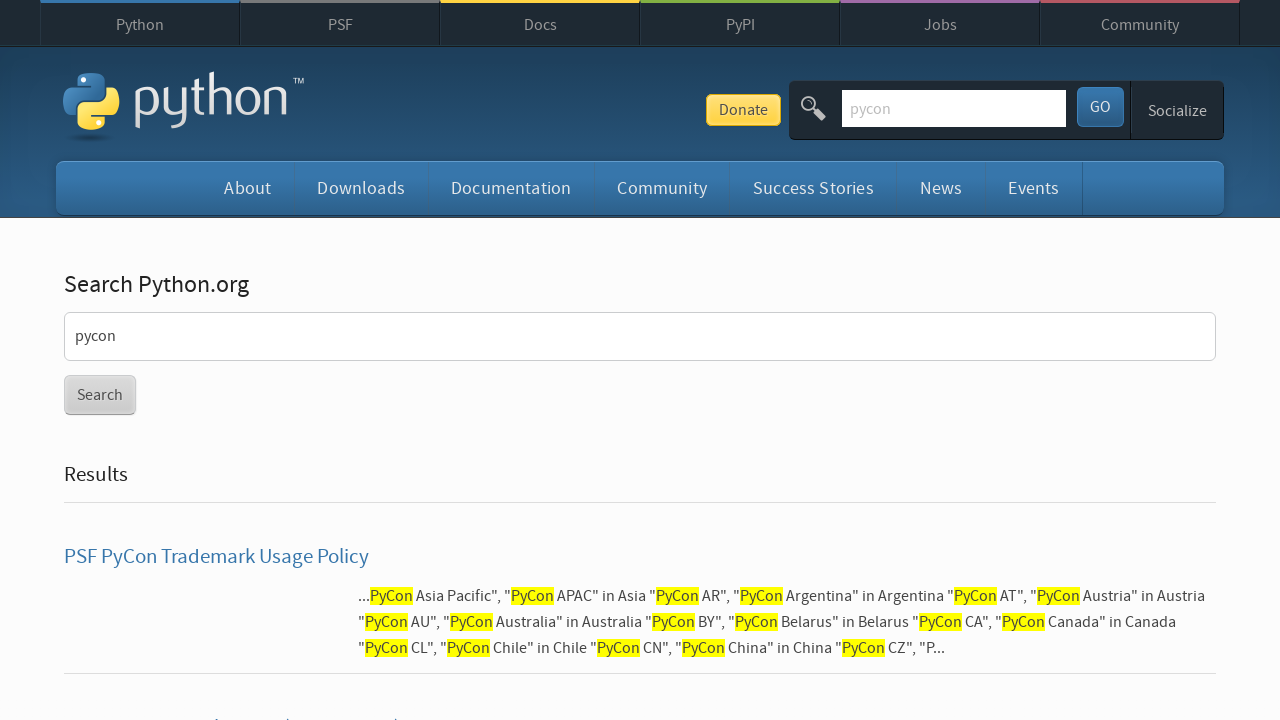